Tests the ability to unselect a checkbox by clicking on a checked checkbox and verifying it becomes unchecked

Starting URL: https://the-internet.herokuapp.com/checkboxes

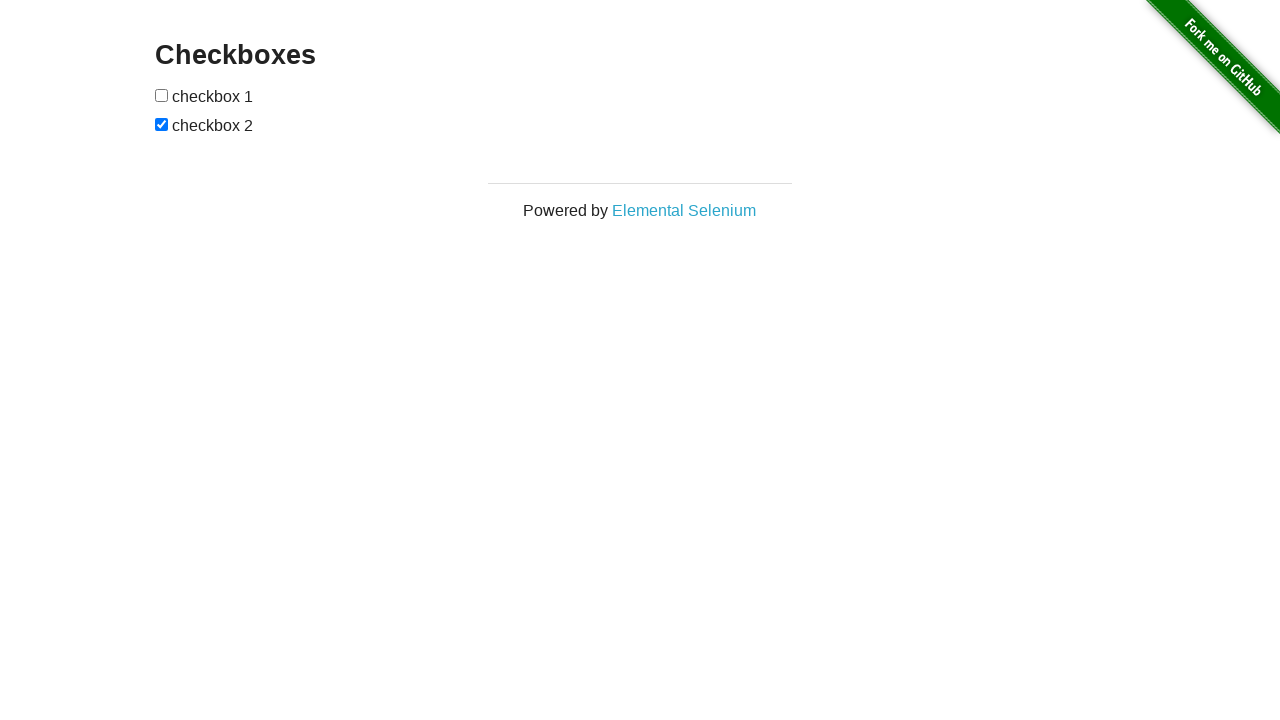

Located the second checkbox element
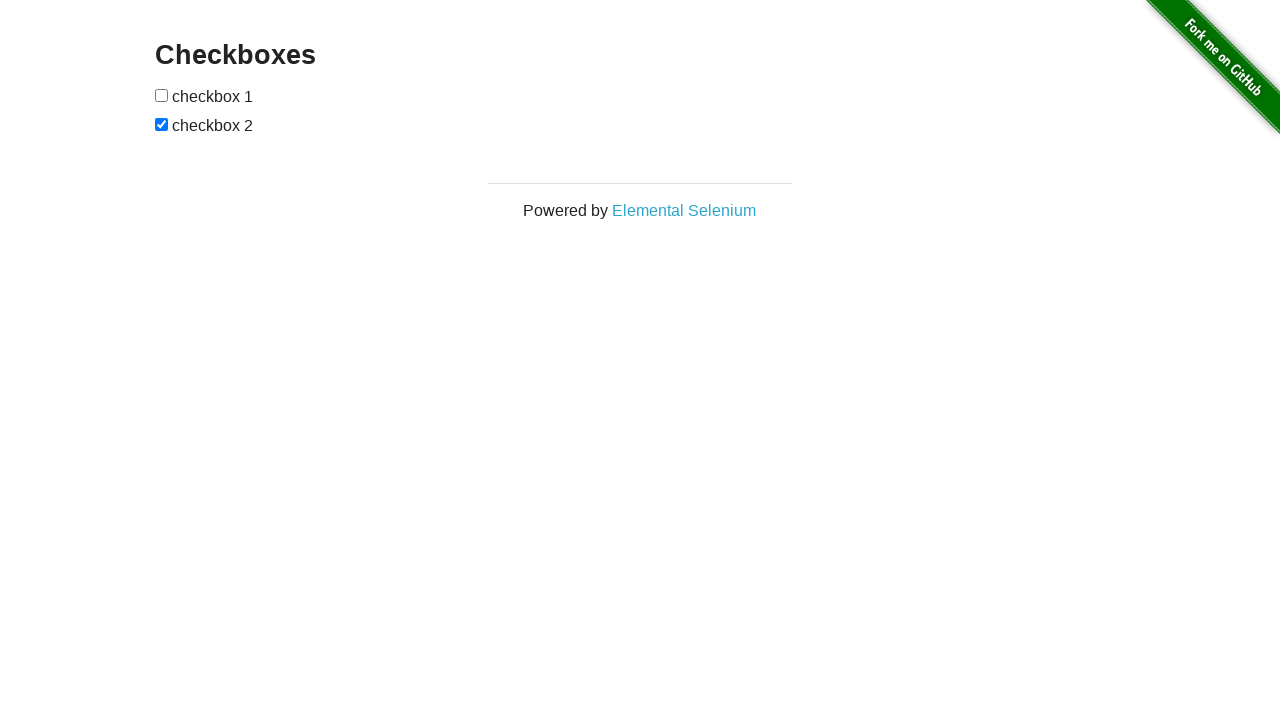

Verified checkbox is currently checked
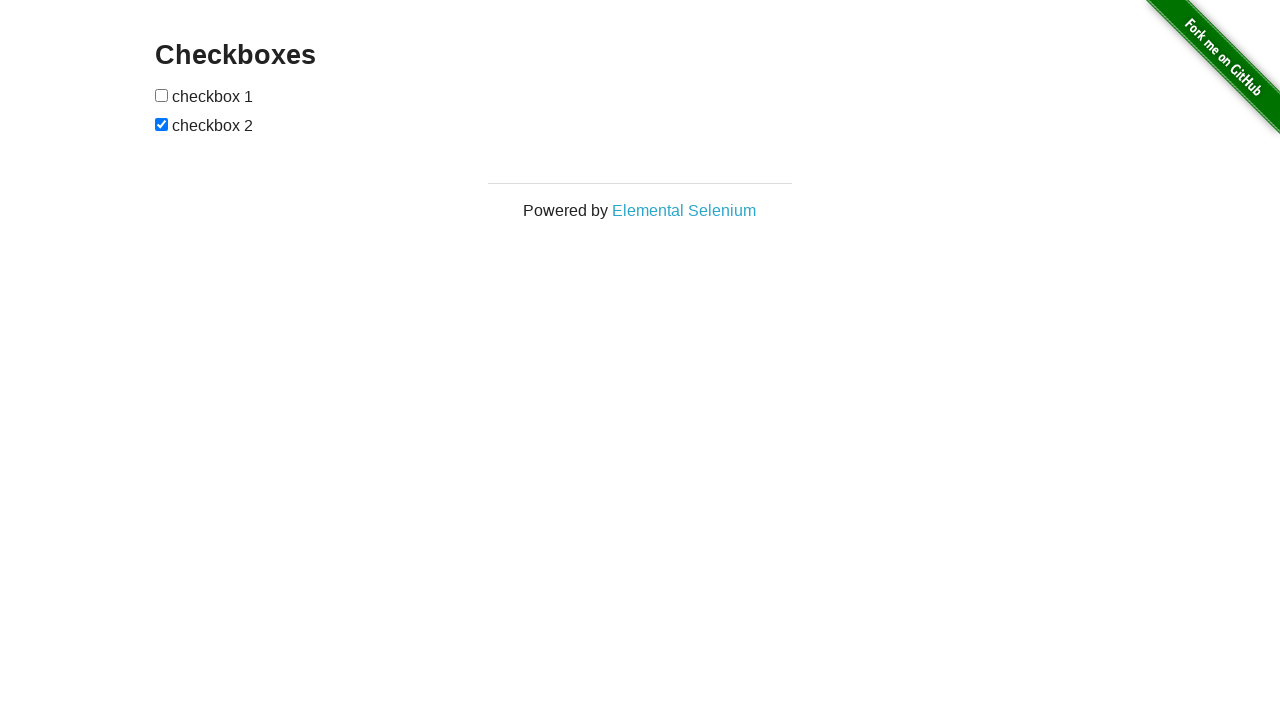

Clicked checkbox to uncheck it at (162, 124) on xpath=//form[@id]//input[2]
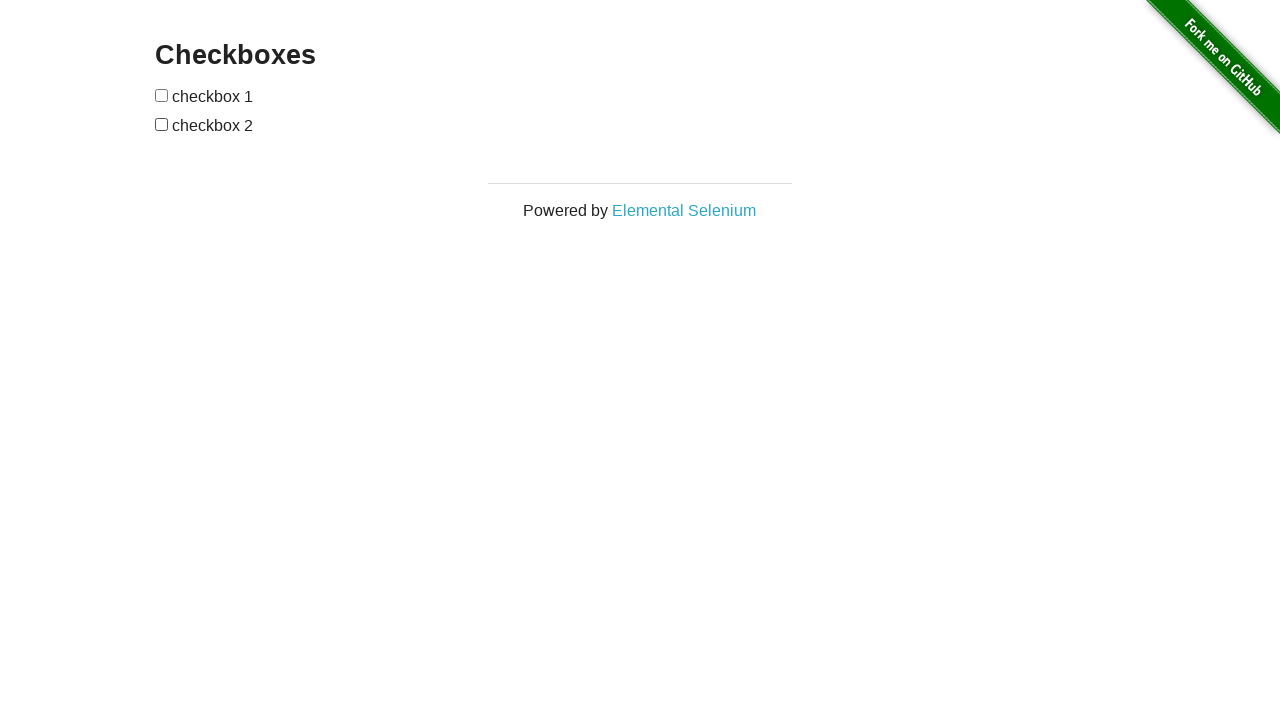

Verified checkbox is now unchecked
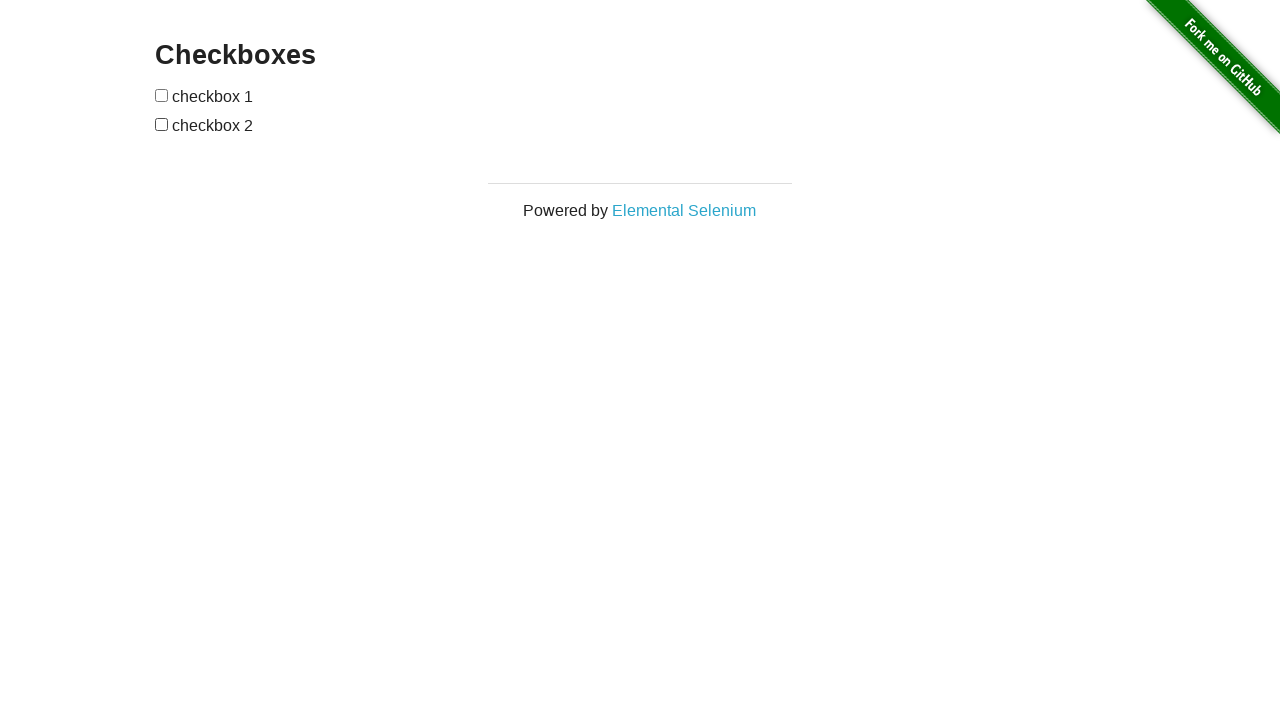

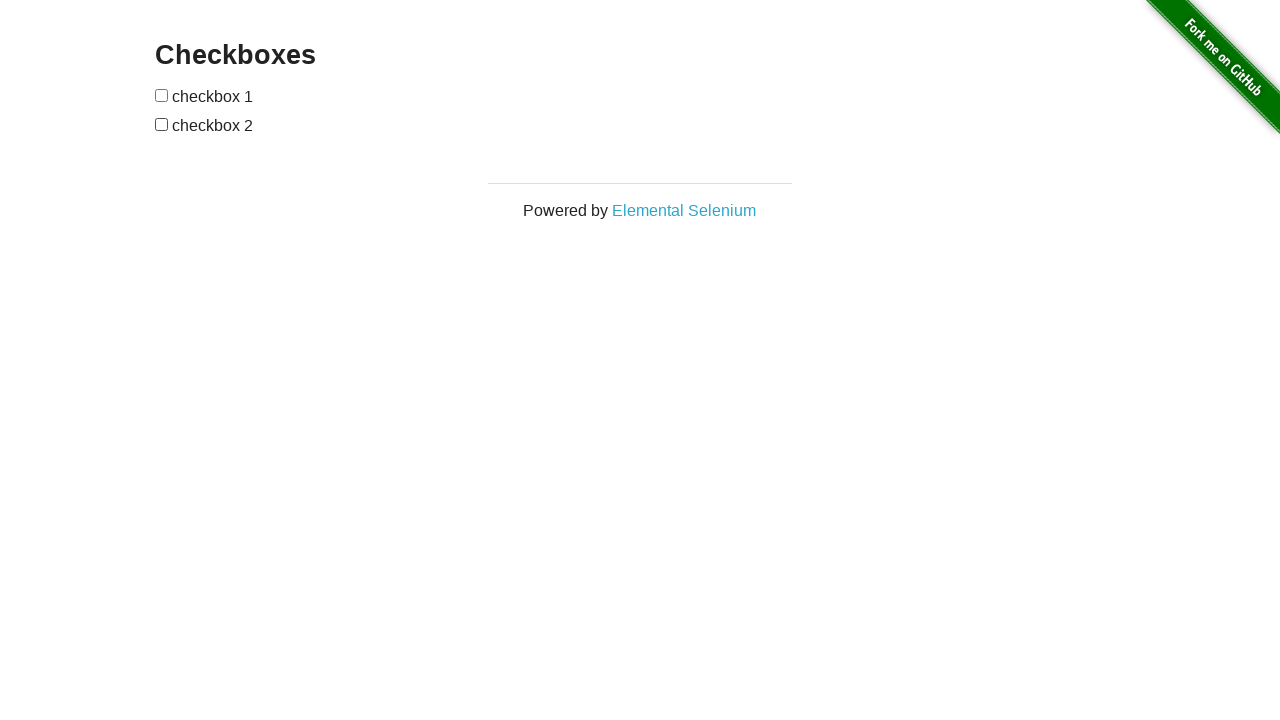